Tests navigating to the homepage of Savory Spice Shop

Starting URL: http://www.savoryspiceshop.com/

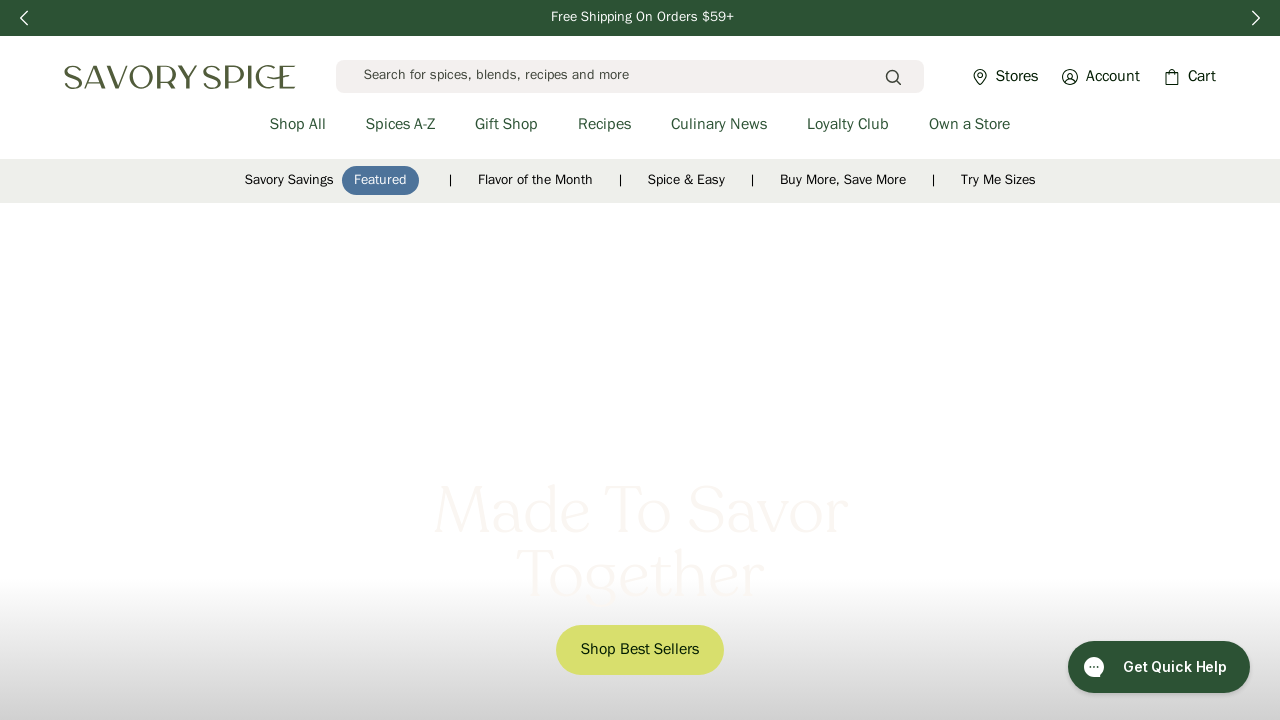

Waited for homepage to load (DOM content loaded)
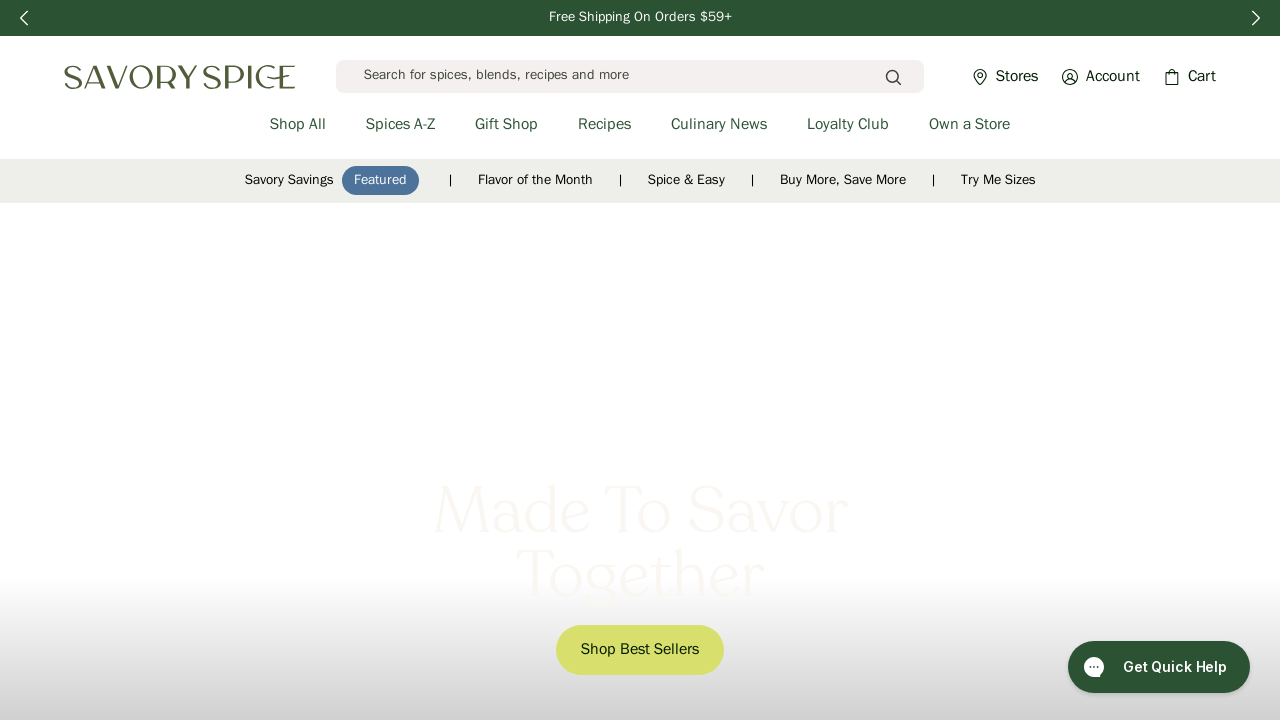

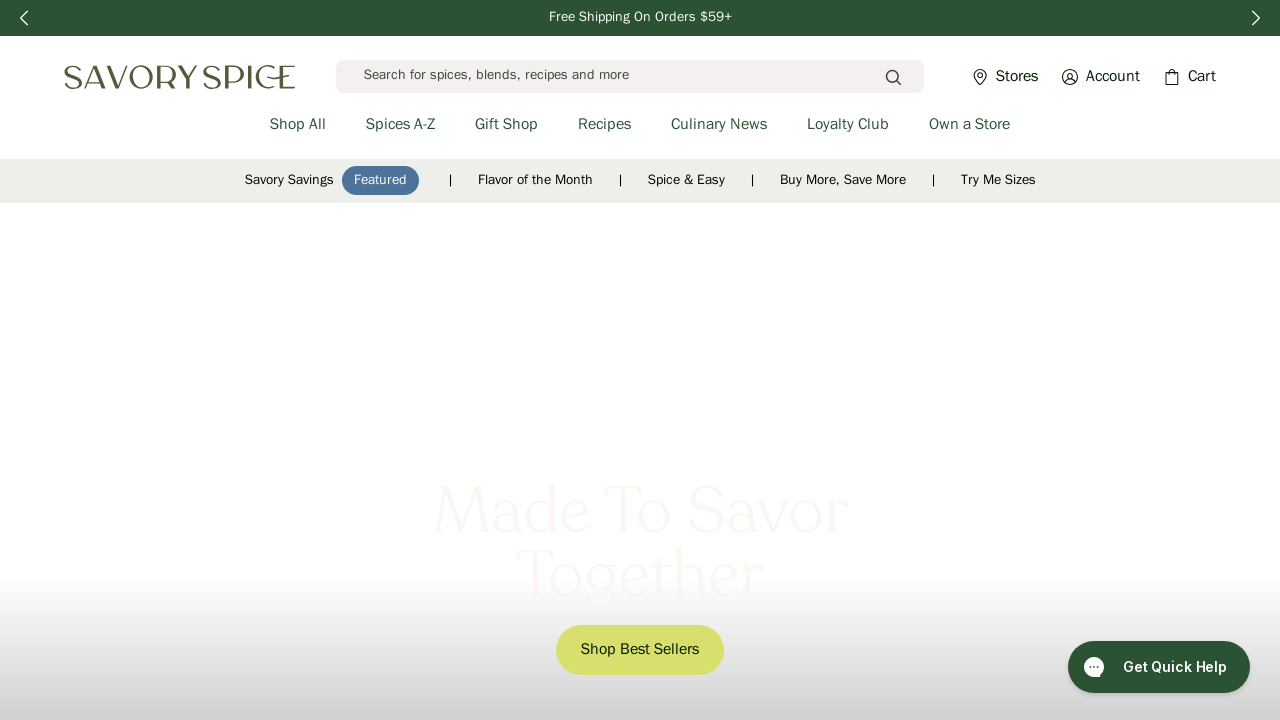